Navigates to Spotify homepage and retrieves the current URL

Starting URL: https://www.spotify.com

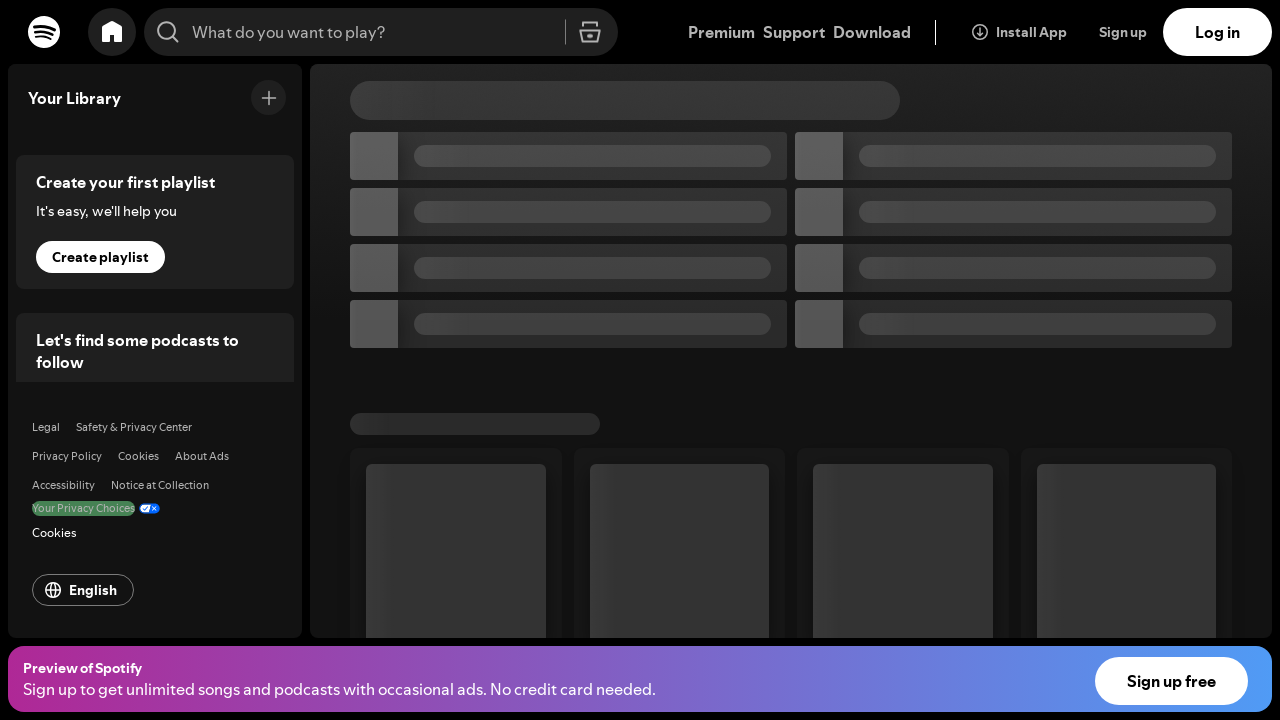

Retrieved current URL from Spotify homepage
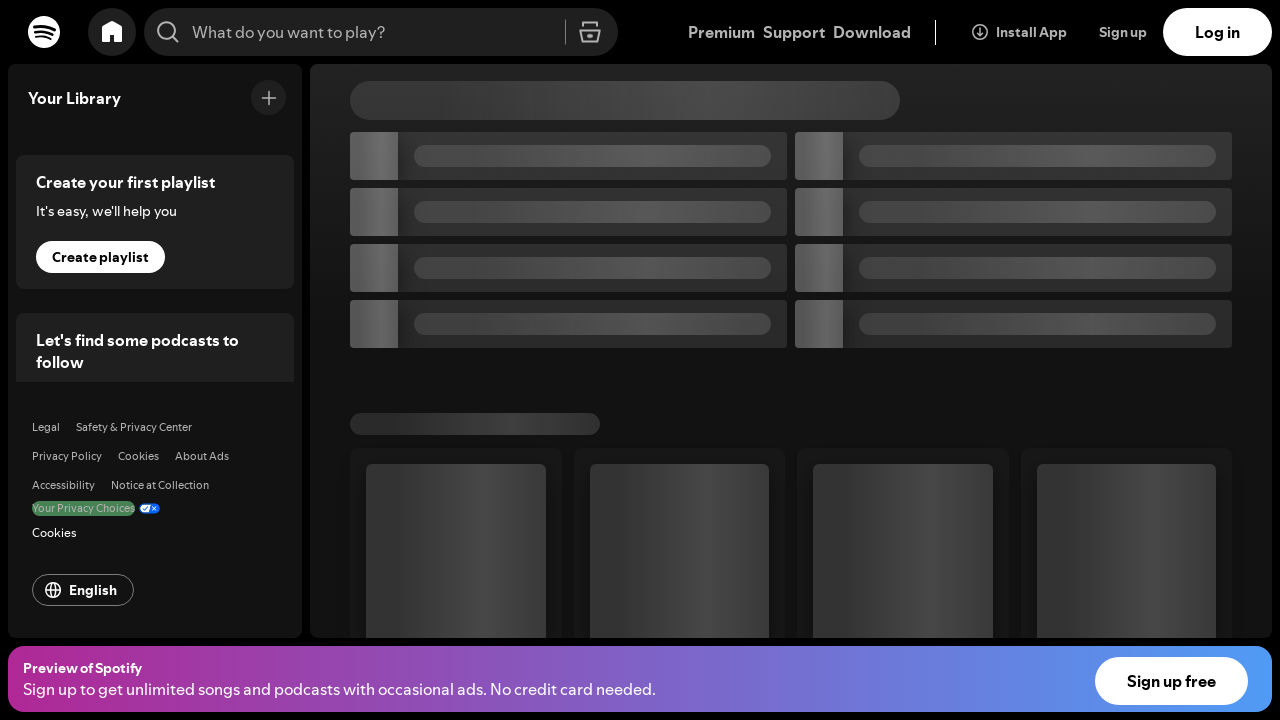

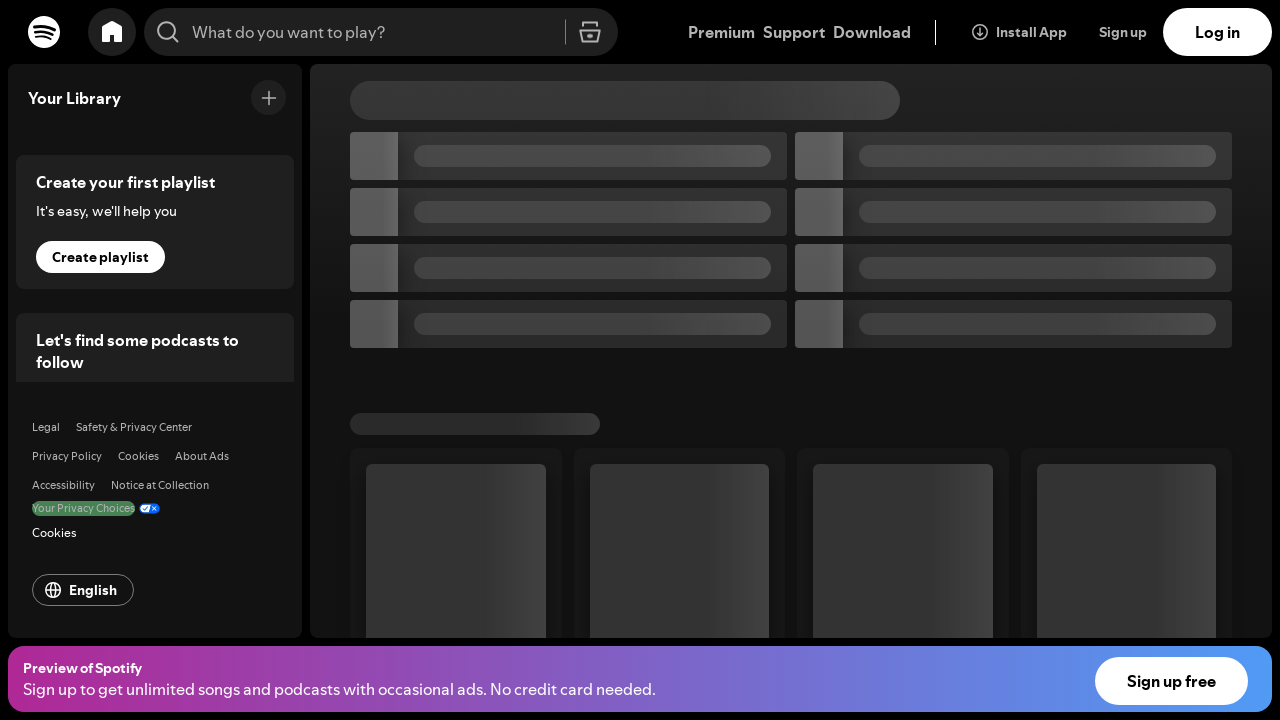